Tests drag and drop functionality by dragging multiple gallery images to a trash area within an iframe

Starting URL: http://www.globalsqa.com/demo-site/draganddrop

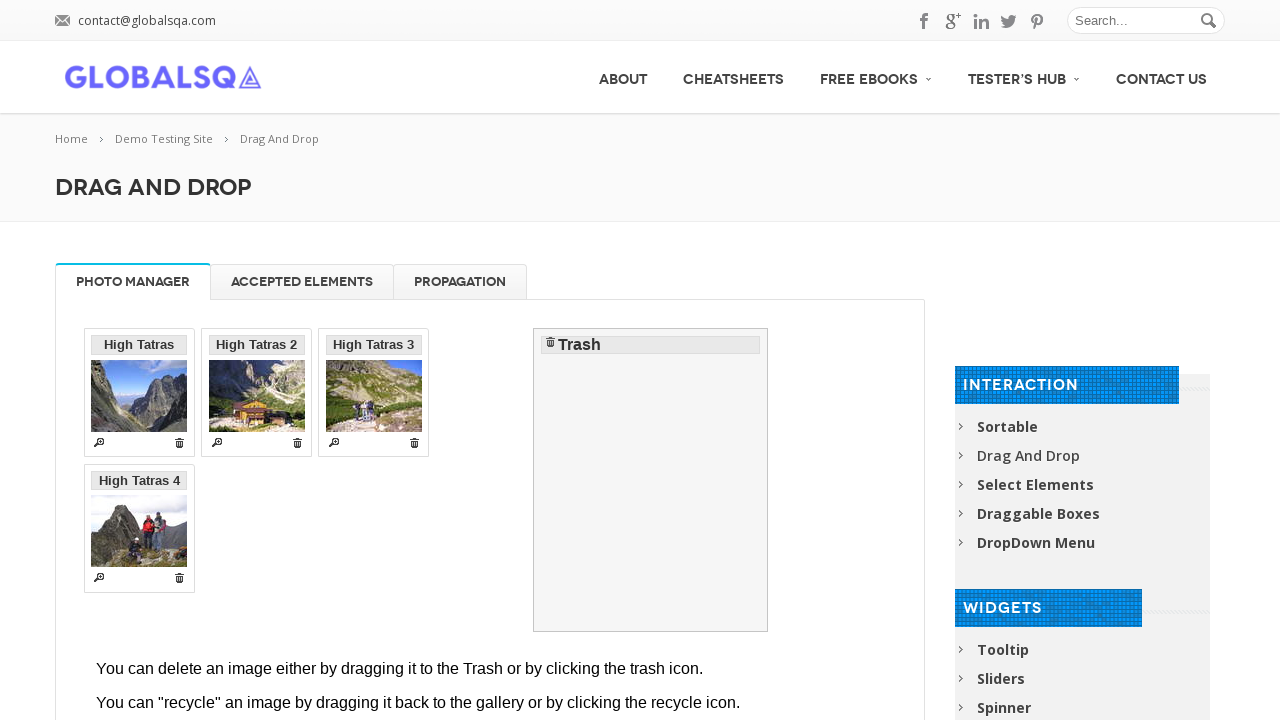

Located the demo iframe for drag and drop
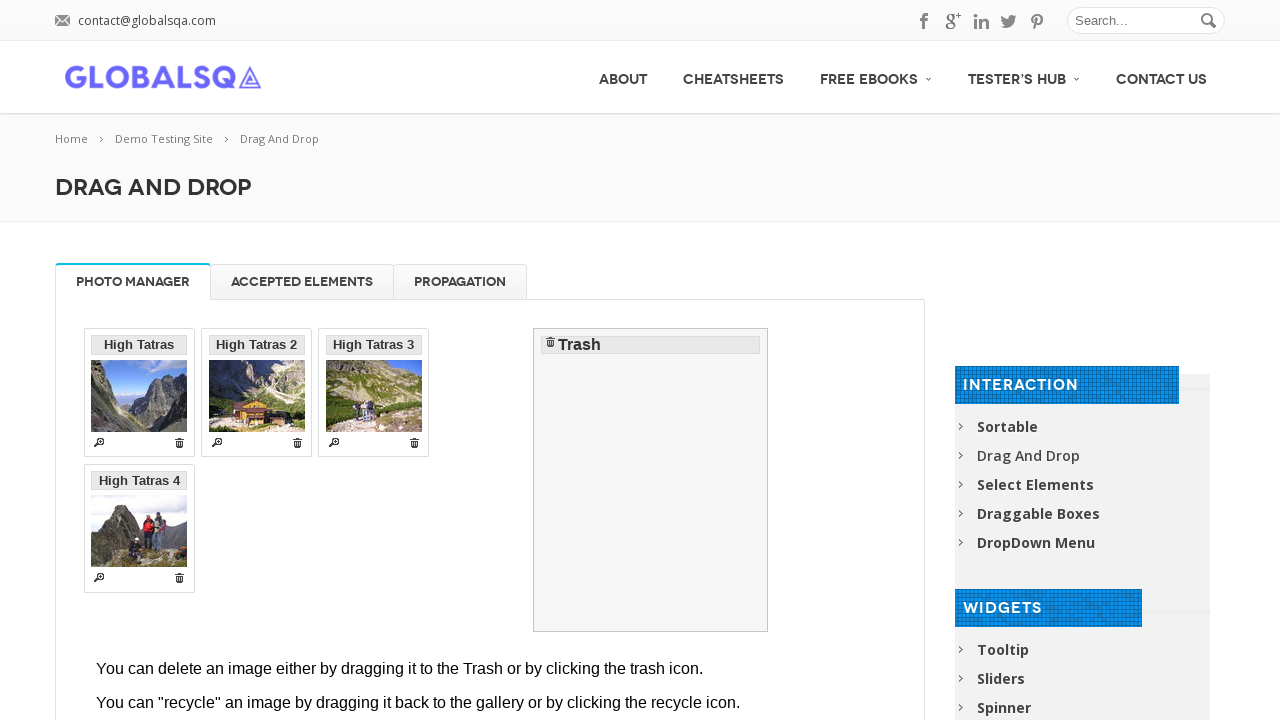

Waited 1000ms for page to stabilize
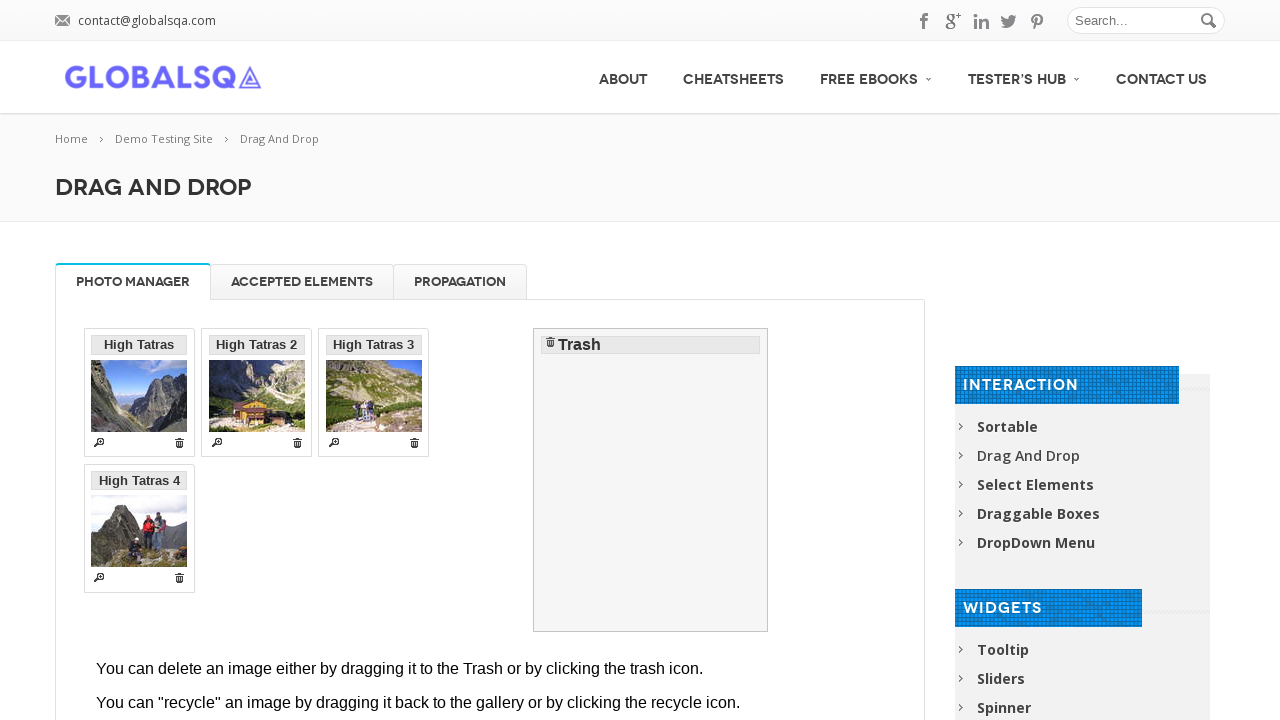

Waited 2000ms before drag operation 1
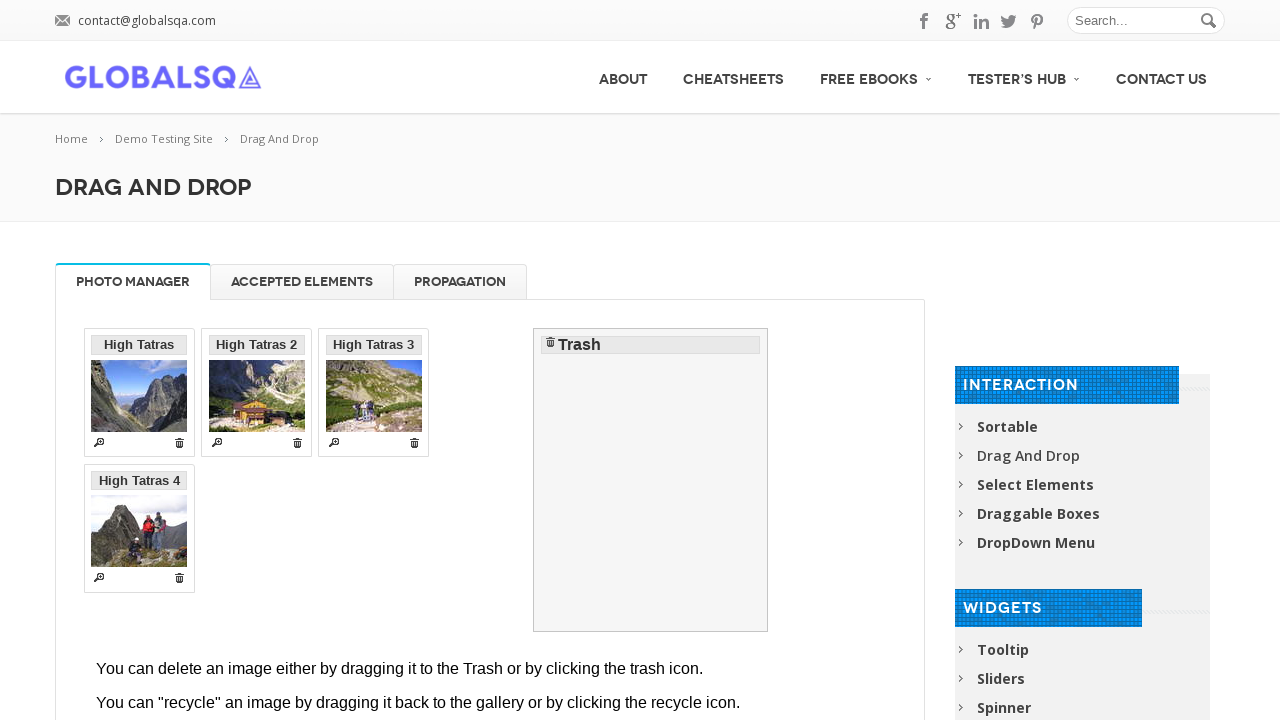

Located first gallery image for drag operation 1
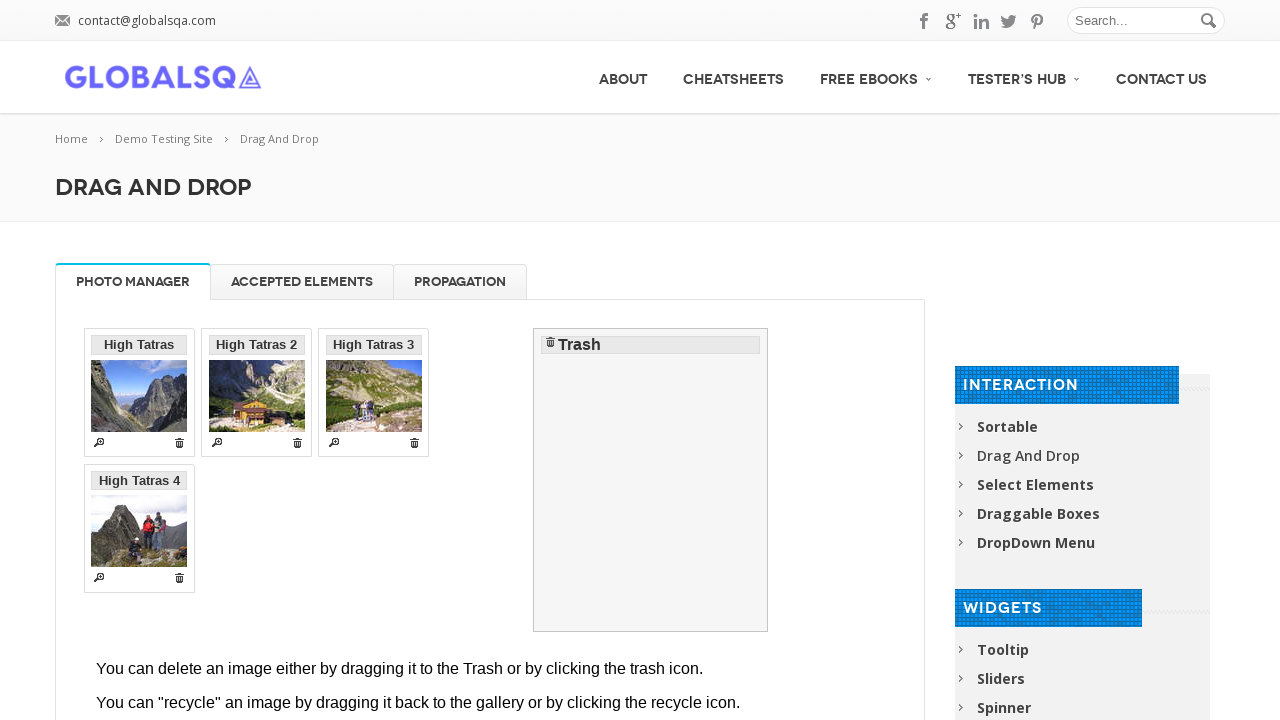

Located trash area target for drag operation 1
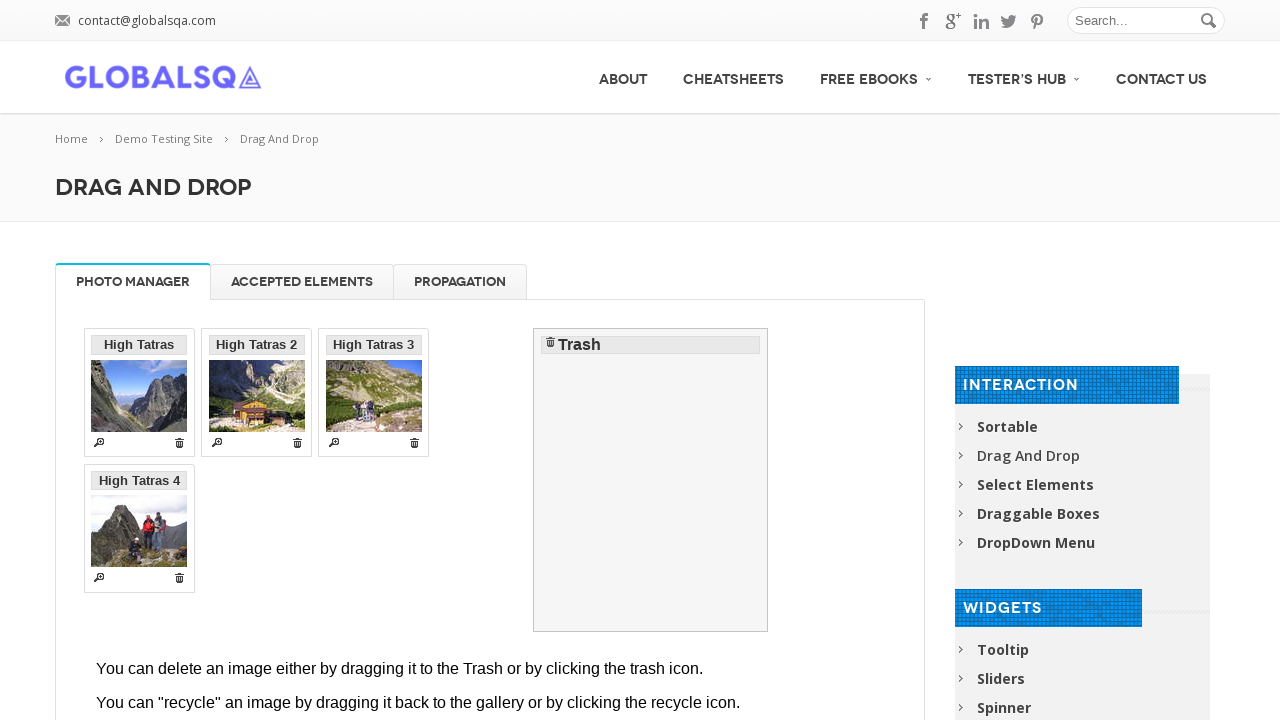

Dragged gallery image 1 to trash area at (651, 480)
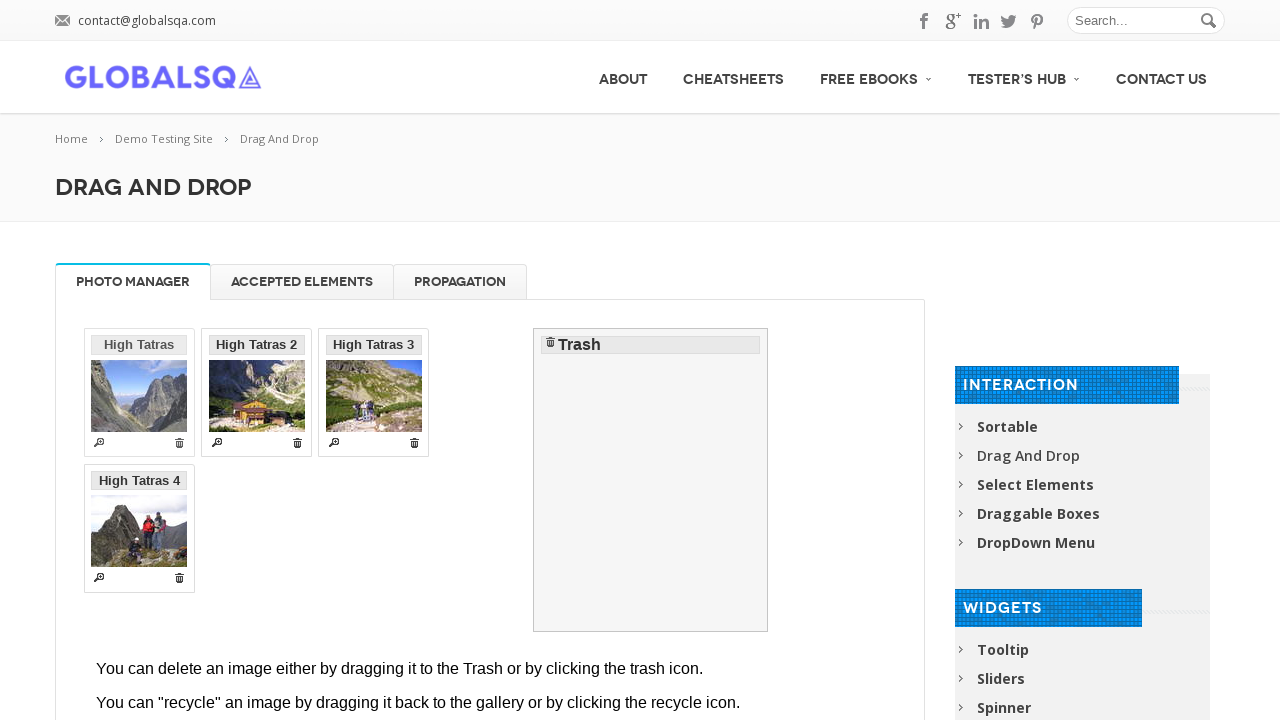

Waited 2000ms before drag operation 2
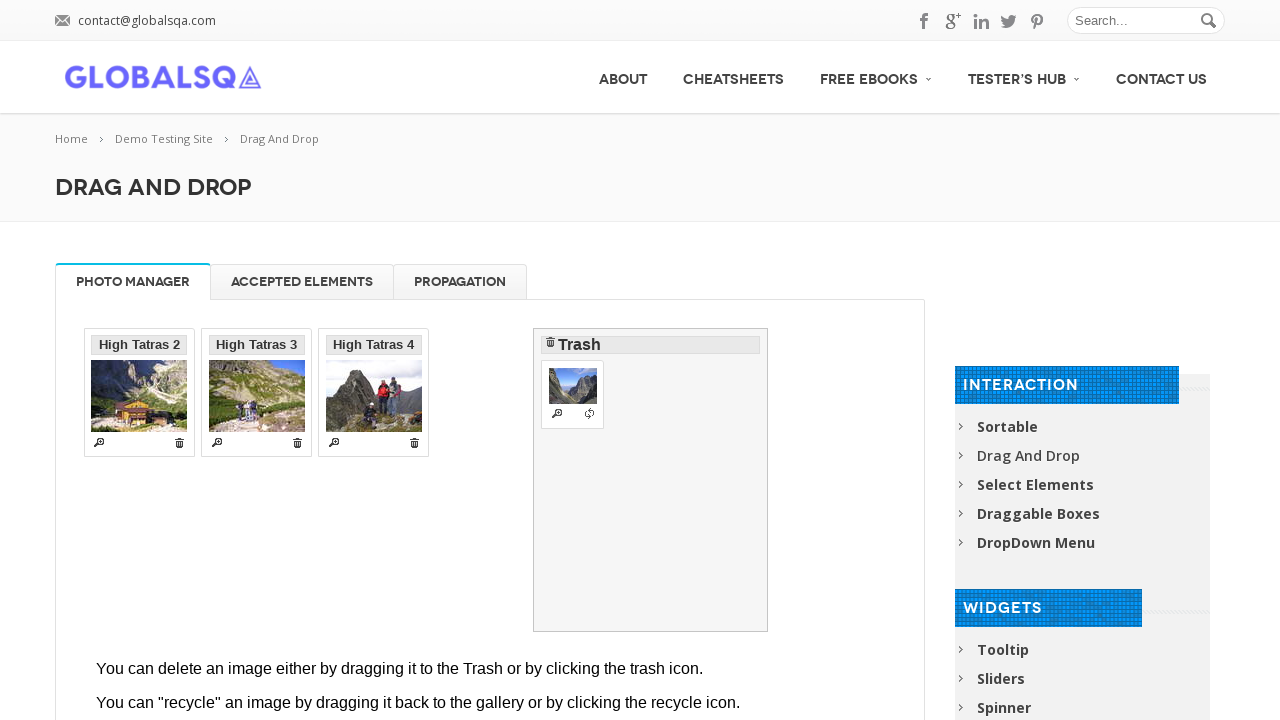

Located first gallery image for drag operation 2
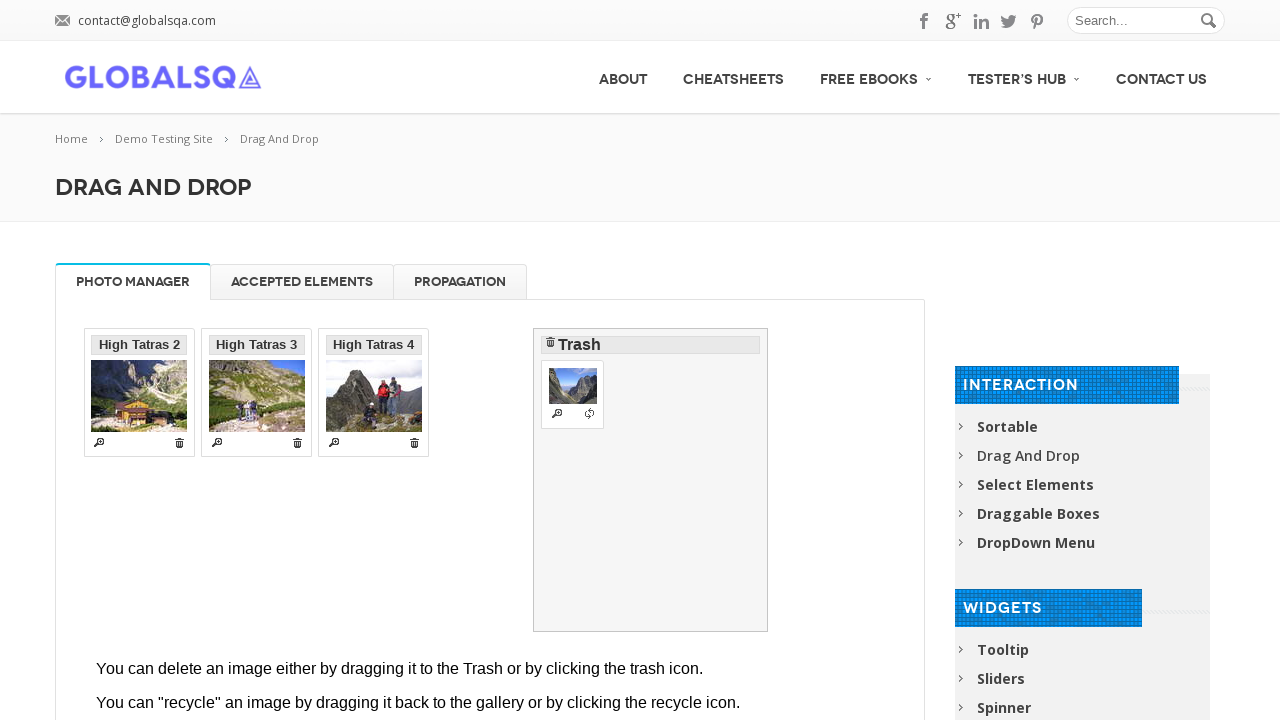

Located trash area target for drag operation 2
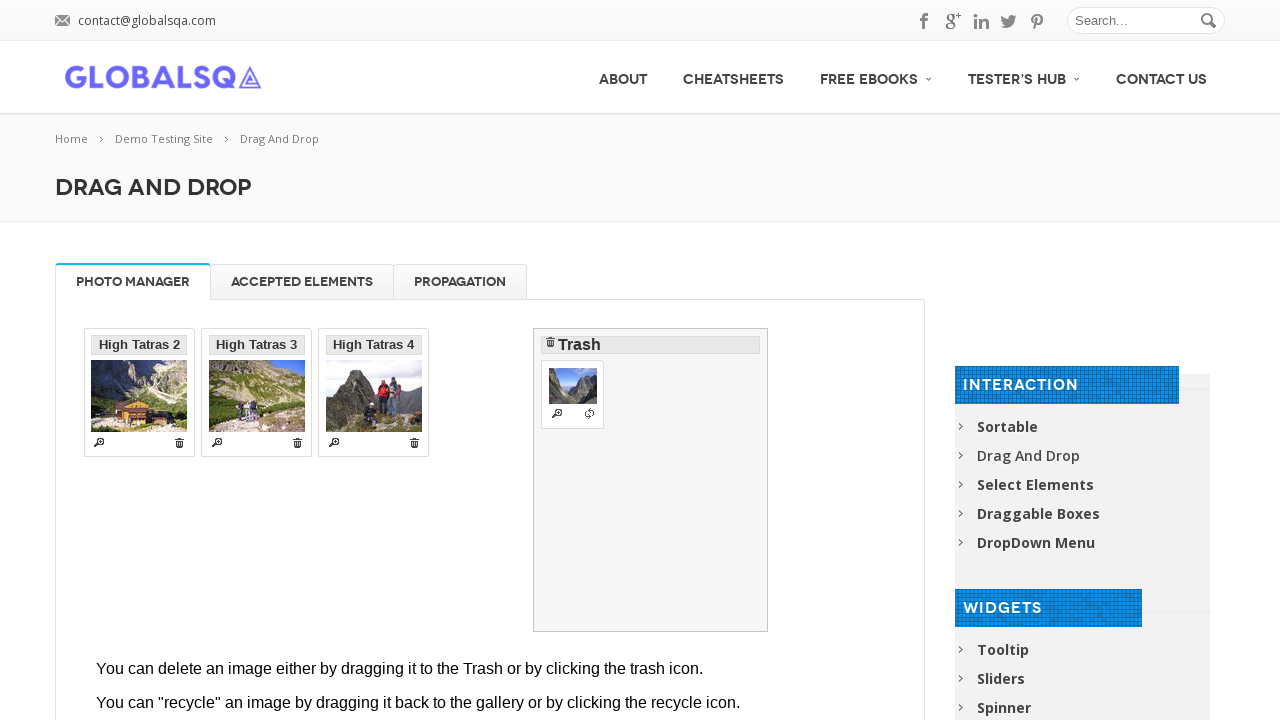

Dragged gallery image 2 to trash area at (651, 480)
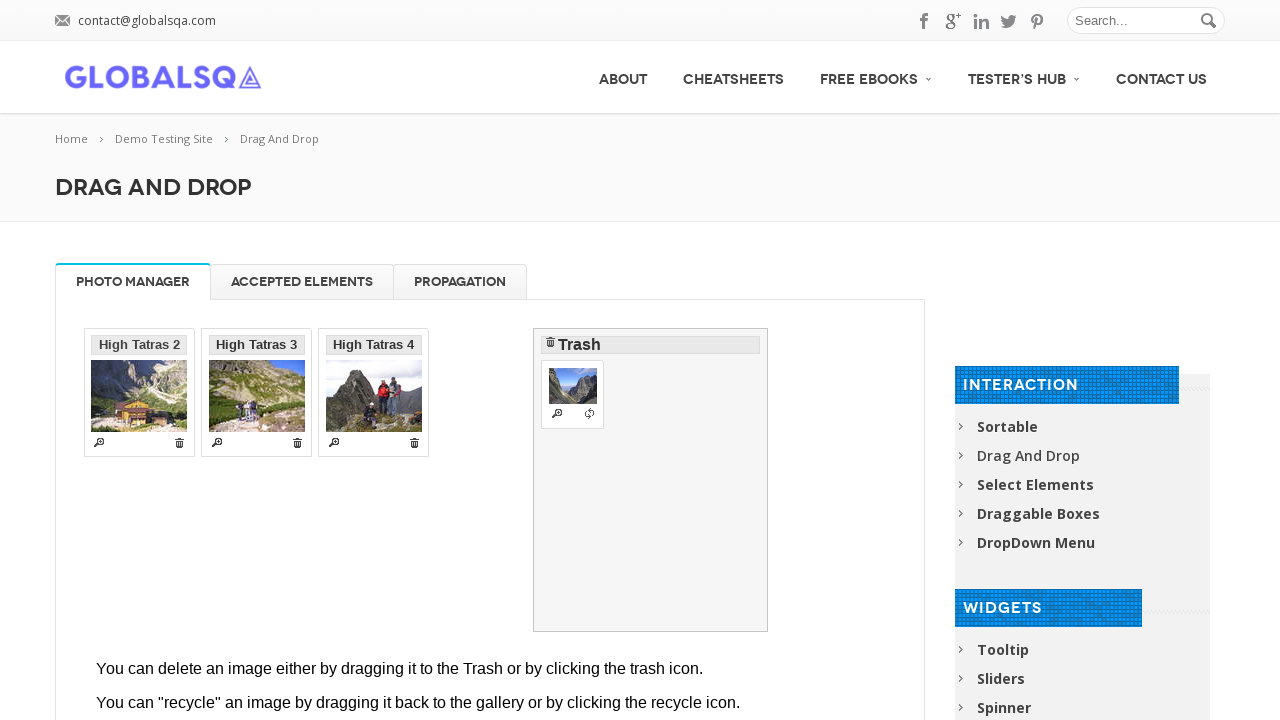

Waited 2000ms before drag operation 3
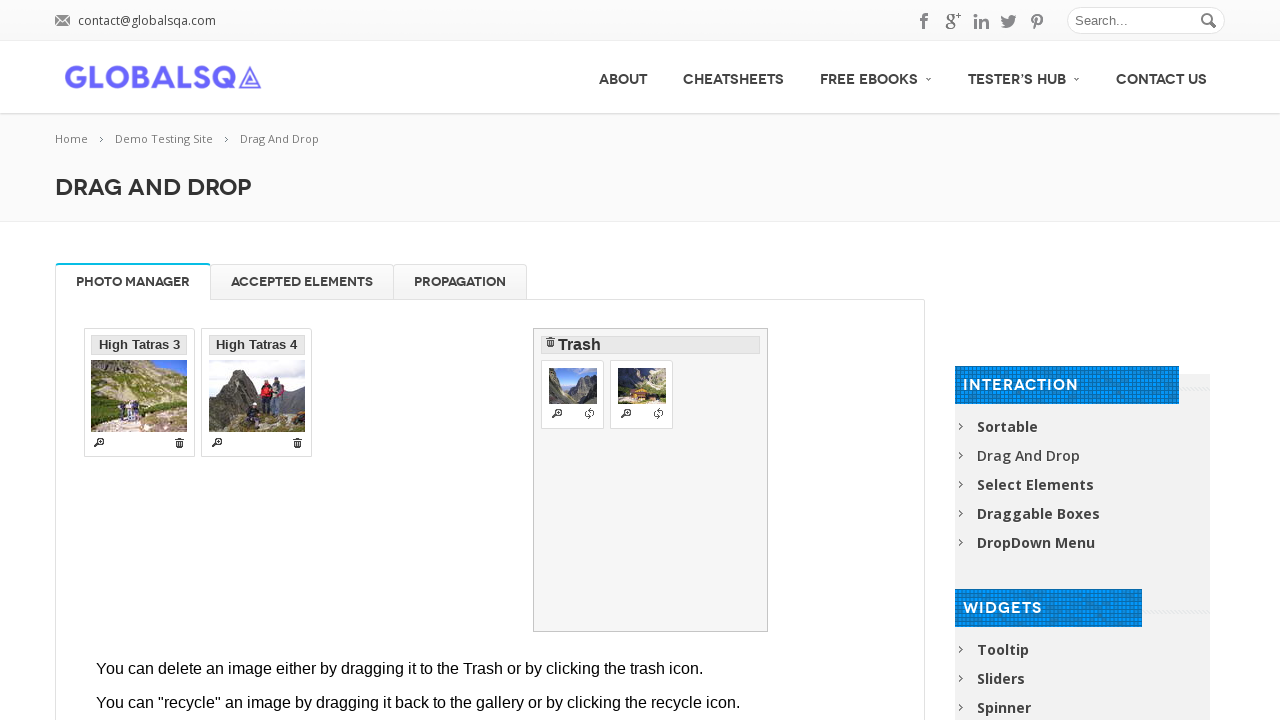

Located first gallery image for drag operation 3
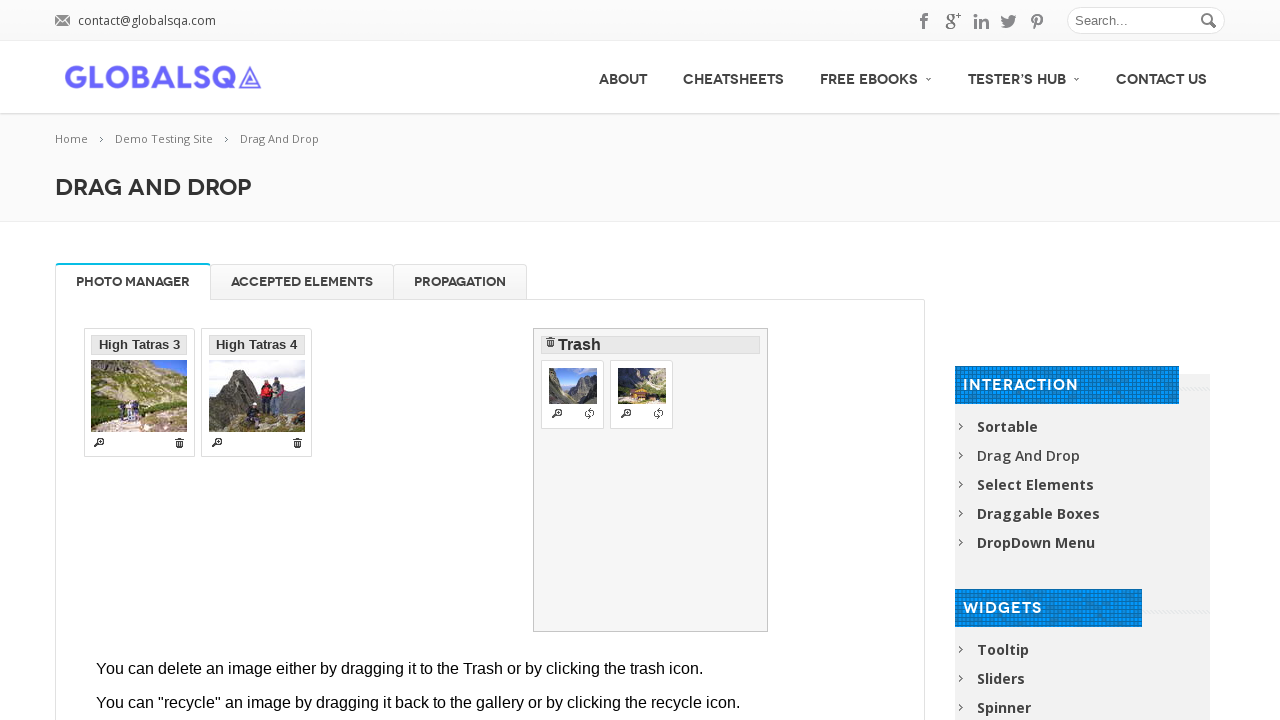

Located trash area target for drag operation 3
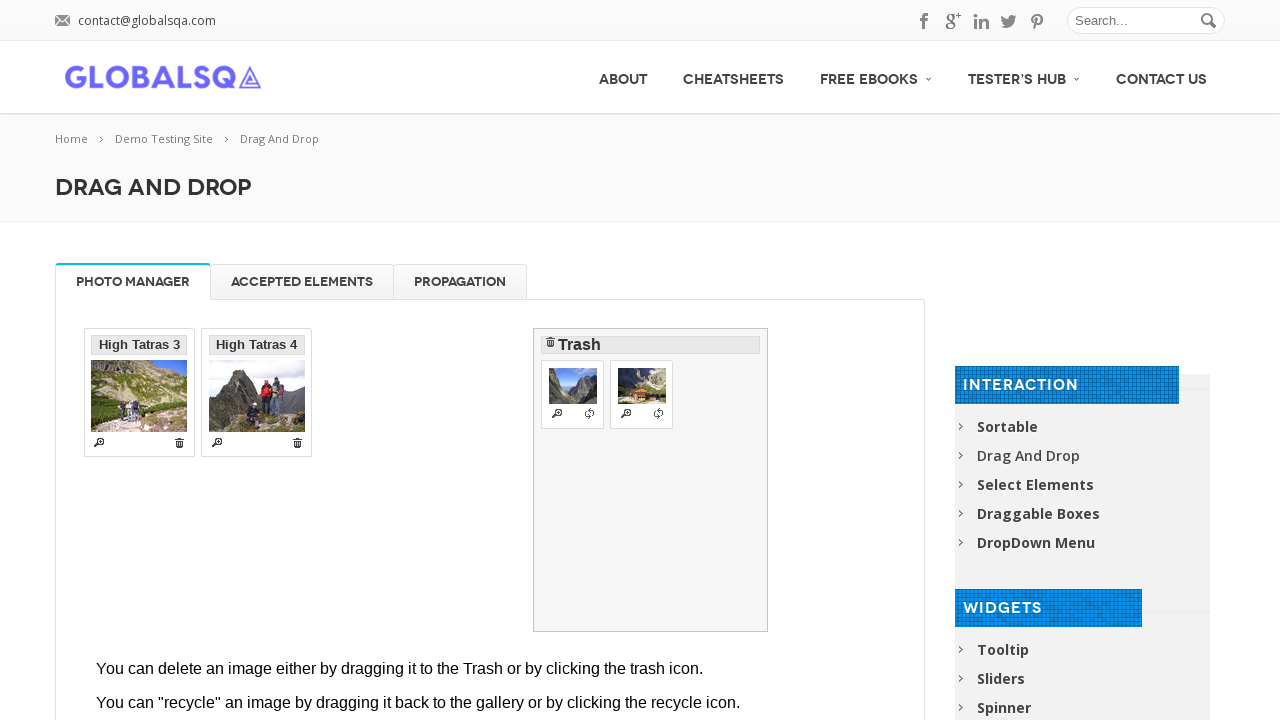

Dragged gallery image 3 to trash area at (651, 480)
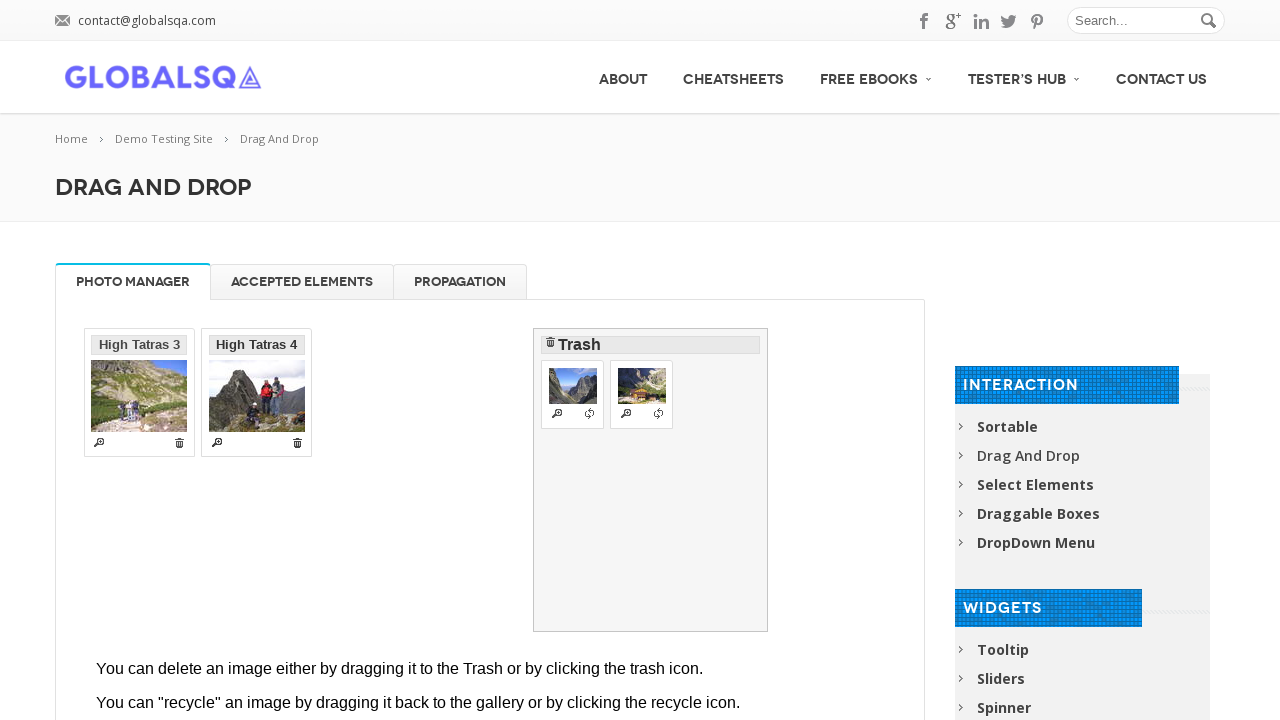

Waited 2000ms before drag operation 4
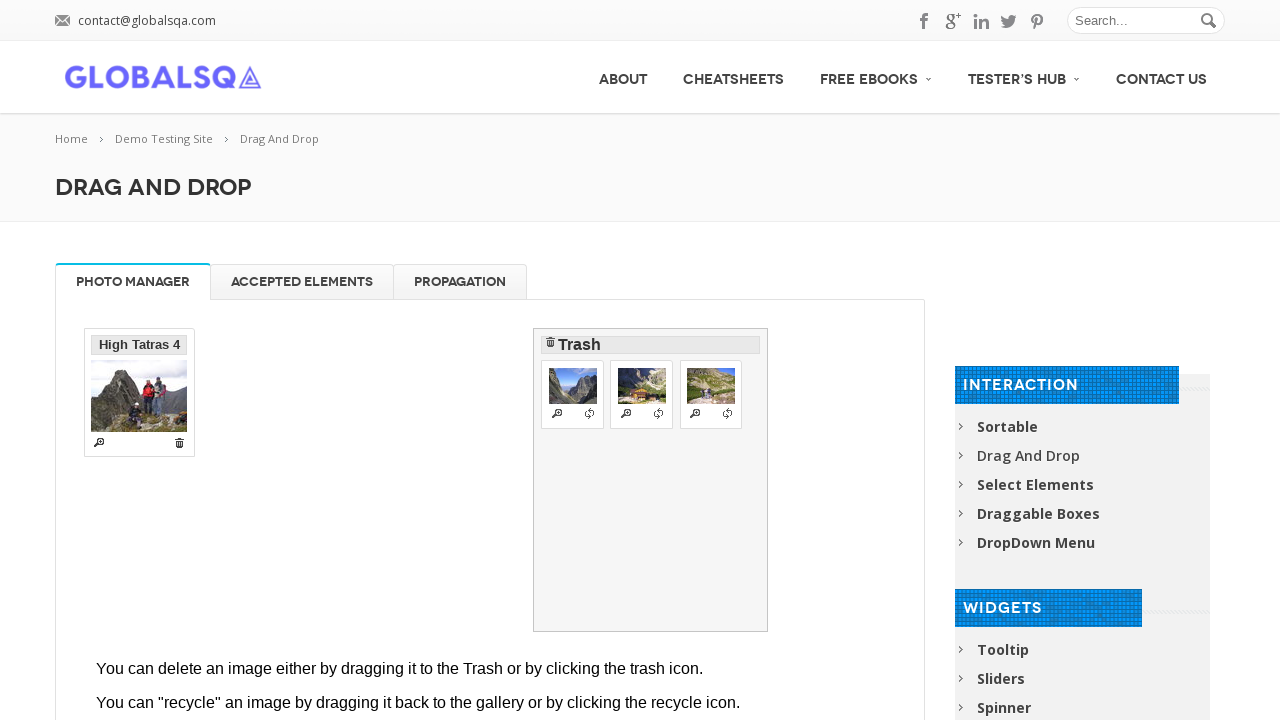

Located first gallery image for drag operation 4
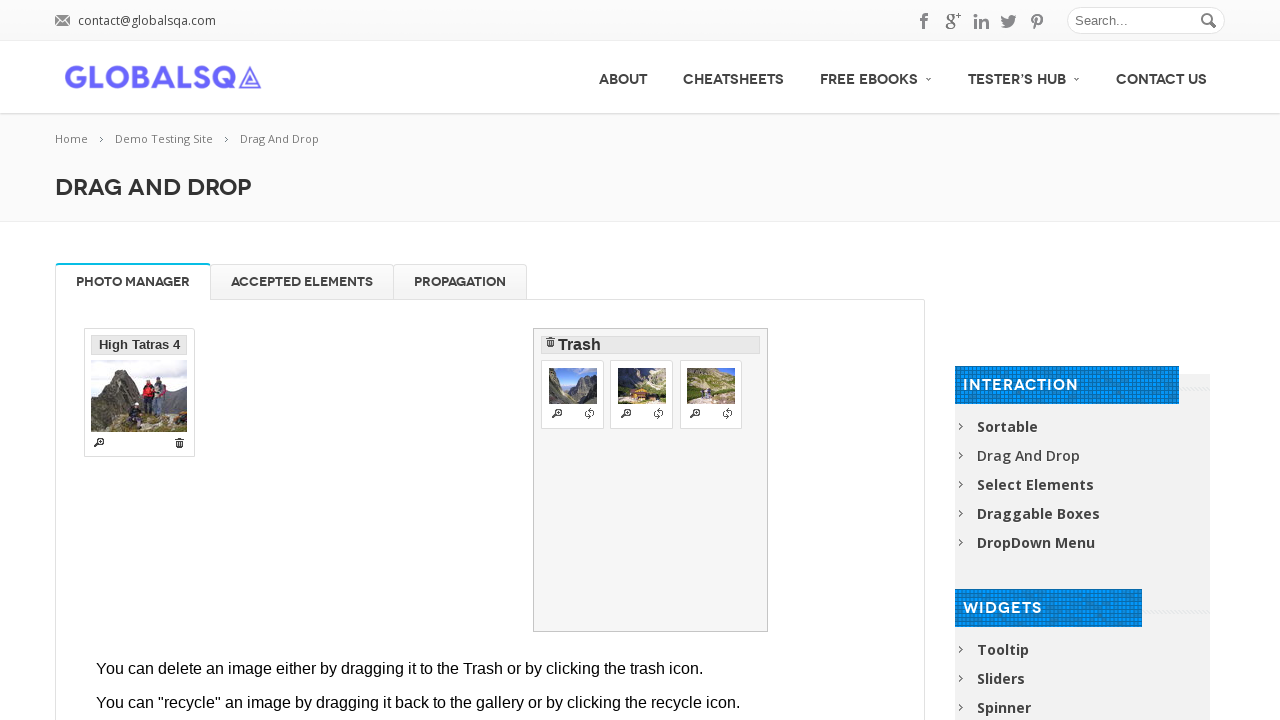

Located trash area target for drag operation 4
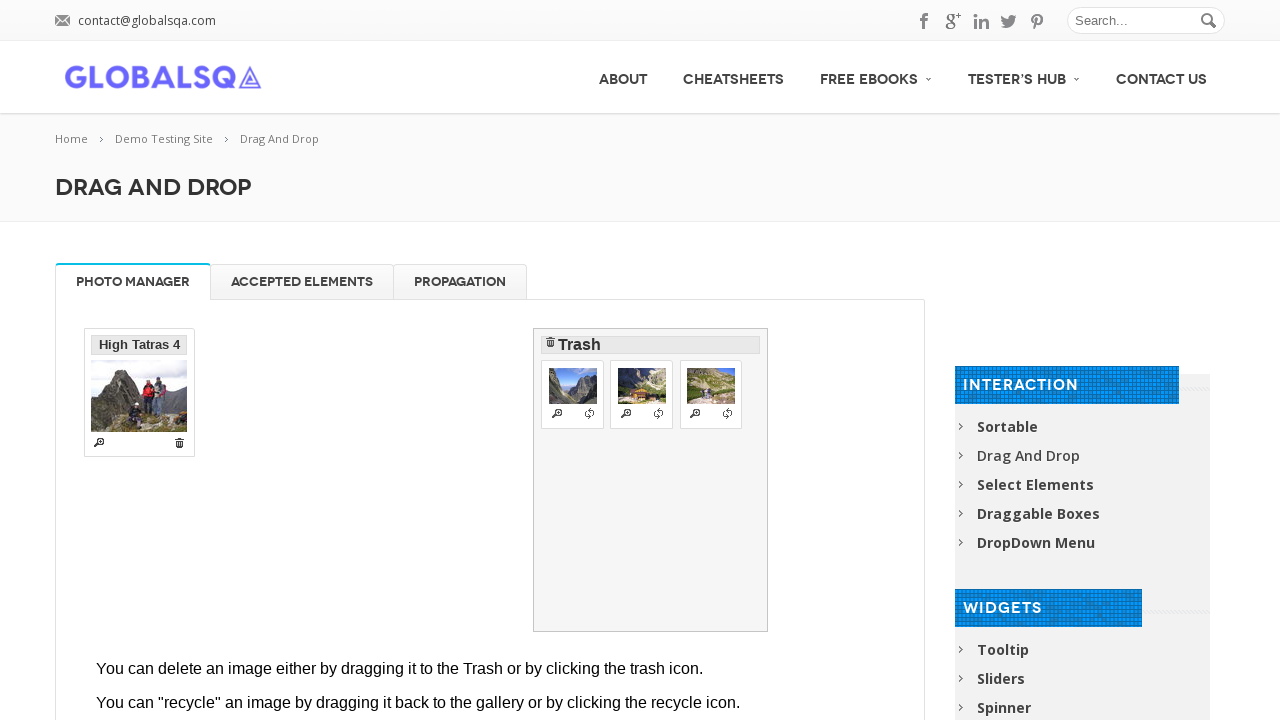

Dragged gallery image 4 to trash area at (651, 480)
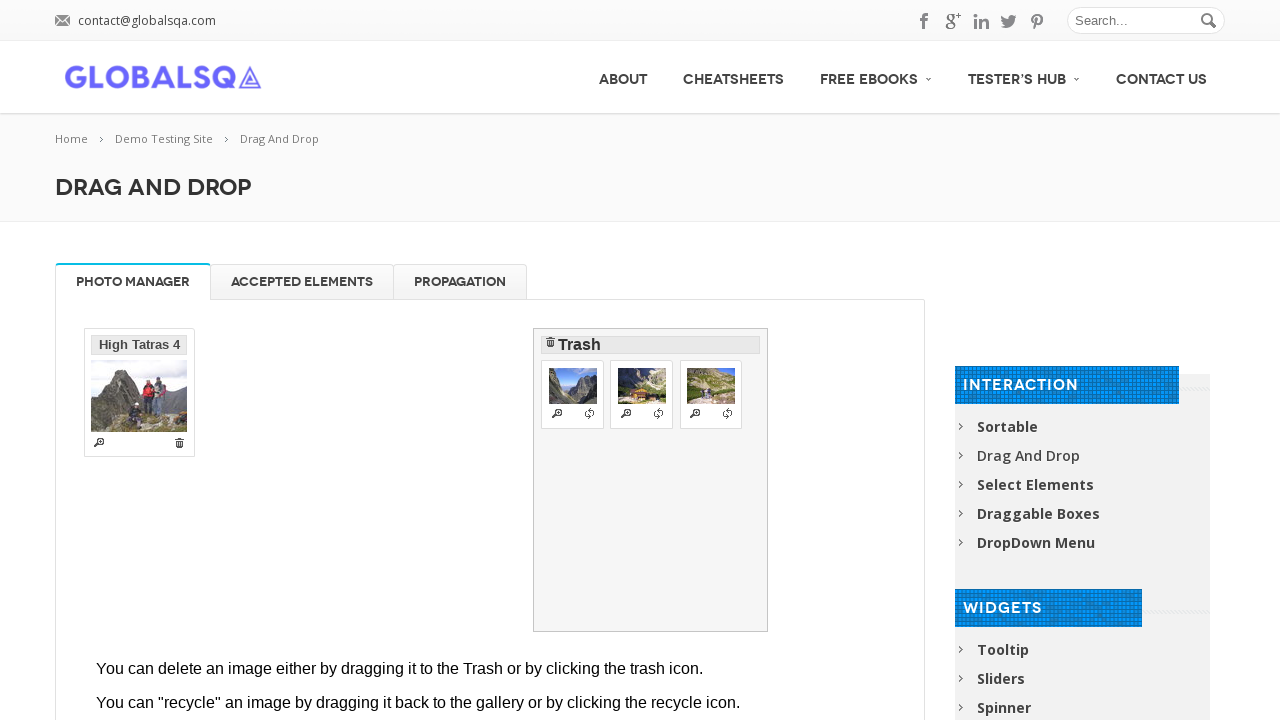

Final wait of 5000ms completed
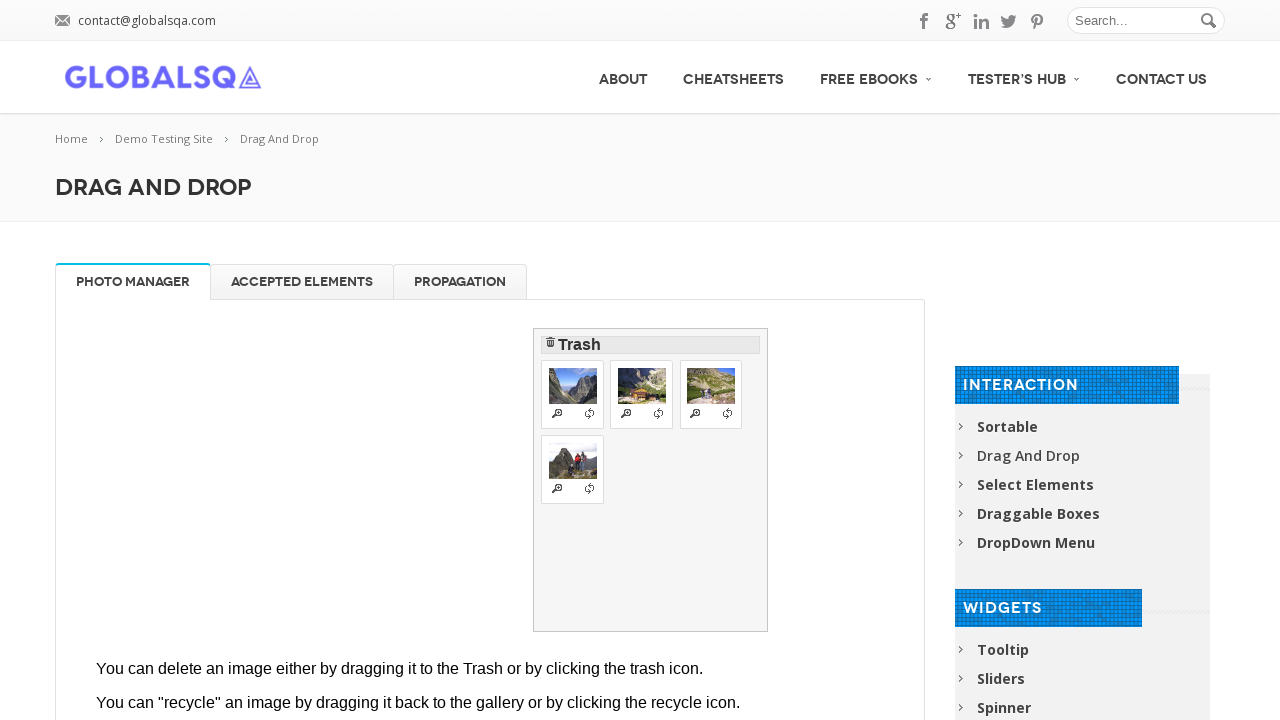

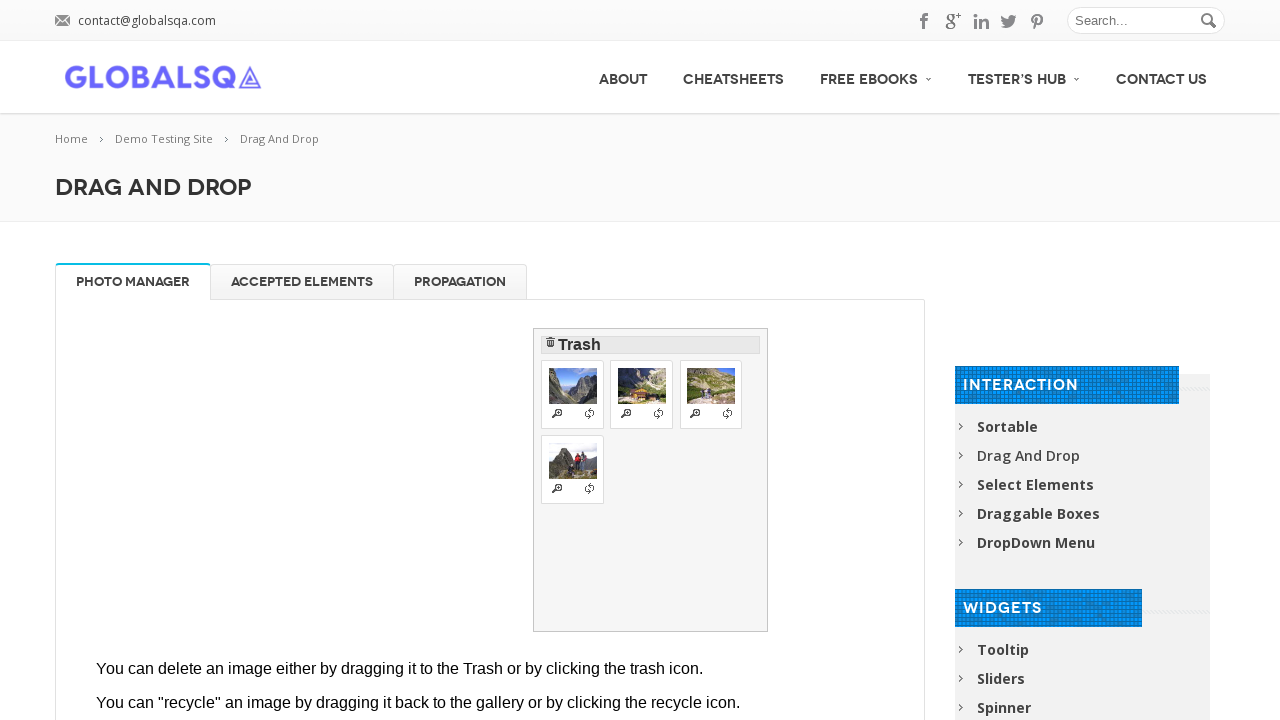